Fills out a complete practice form on demoqa.com including personal details (name, email, gender, mobile), date of birth, subjects, hobbies, address, and state/city selections, then submits and verifies the confirmation modal appears.

Starting URL: https://demoqa.com/automation-practice-form

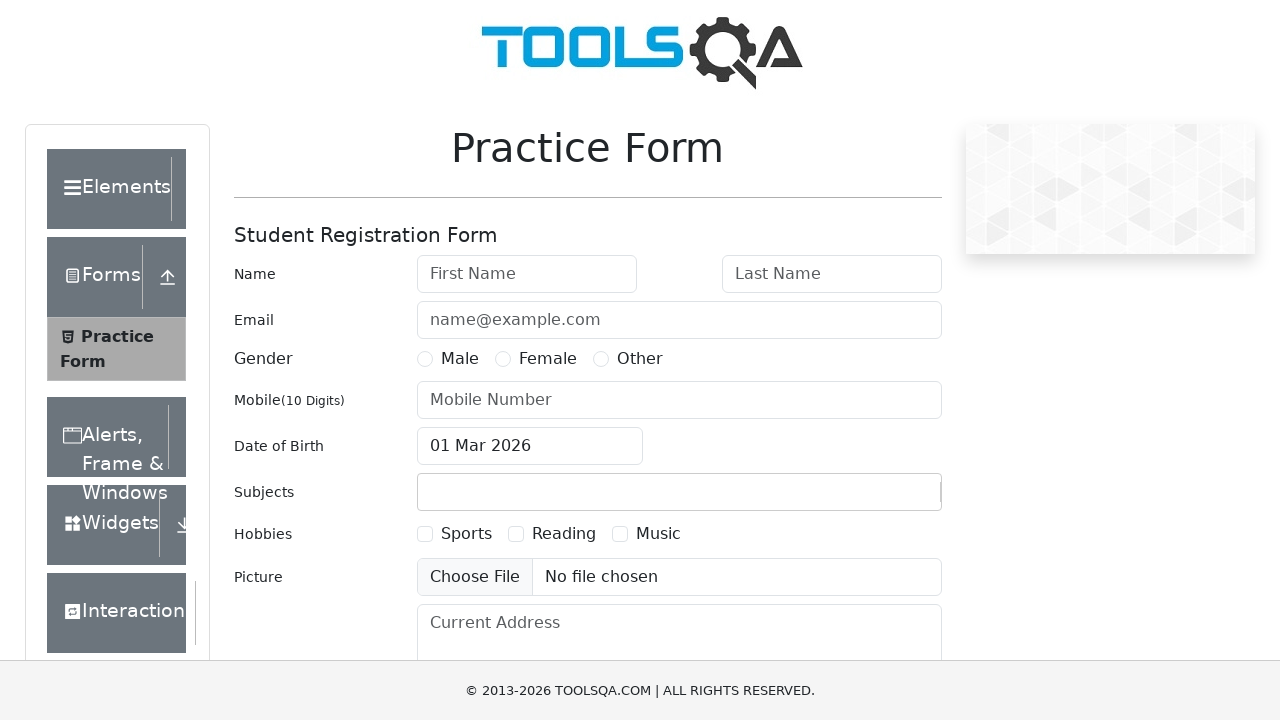

Clicked first name field at (527, 274) on #firstName
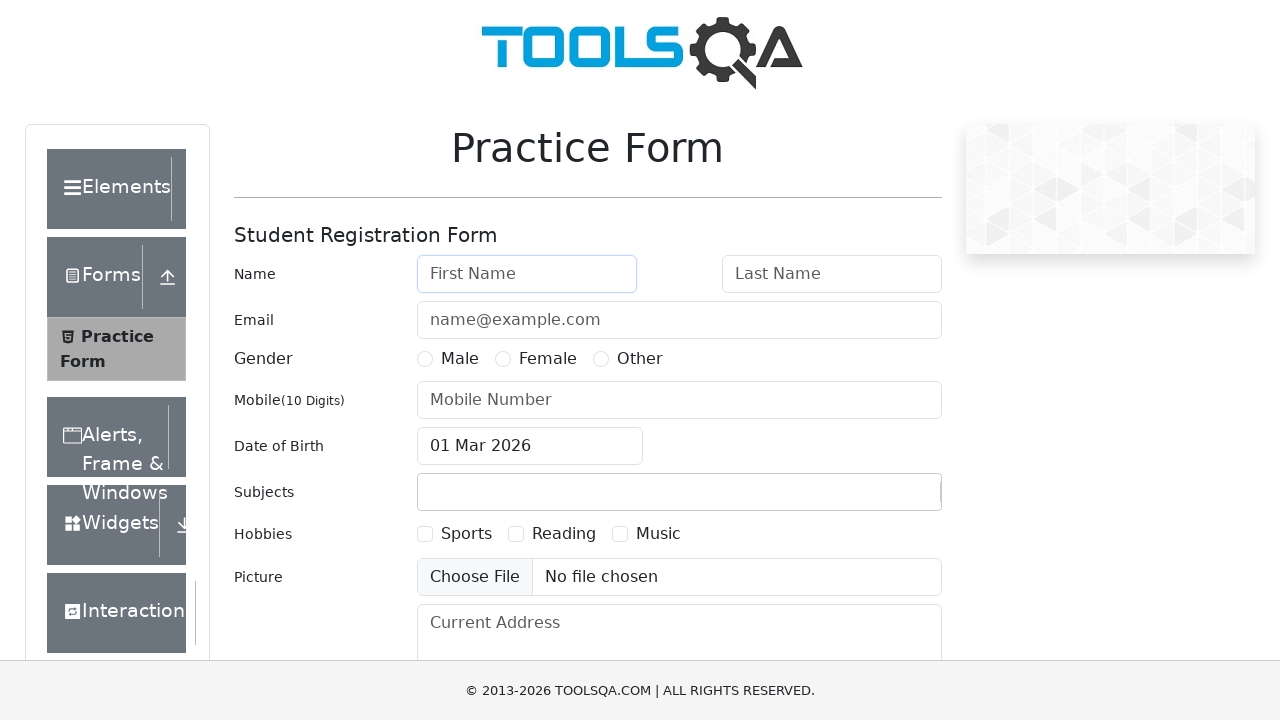

Filled first name with 'Ania' on #firstName
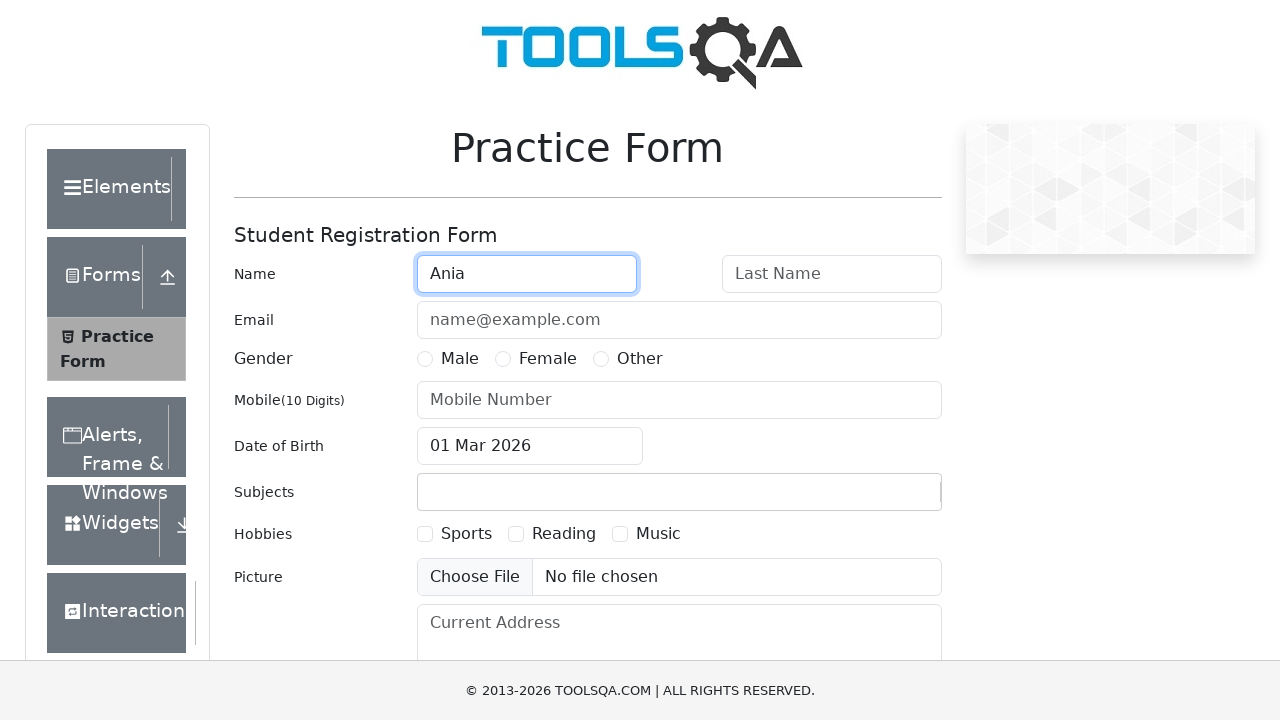

Clicked last name field at (832, 274) on #lastName
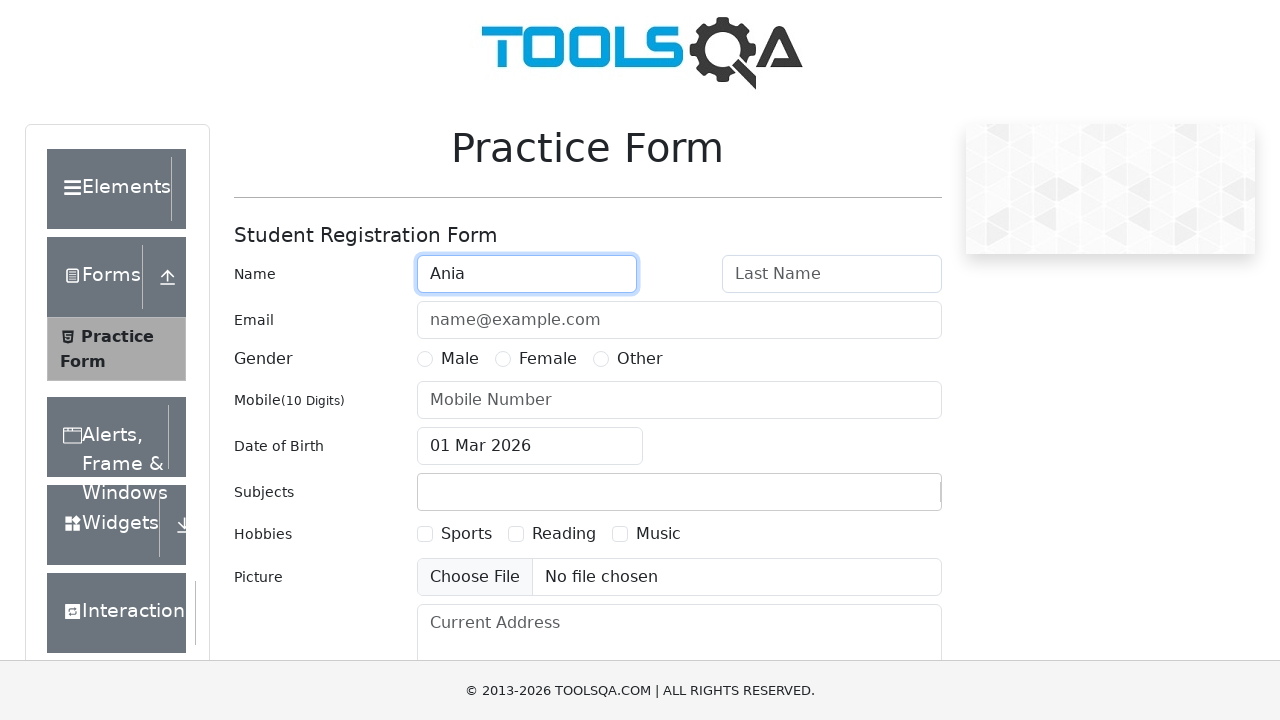

Filled last name with 'AJR' on #lastName
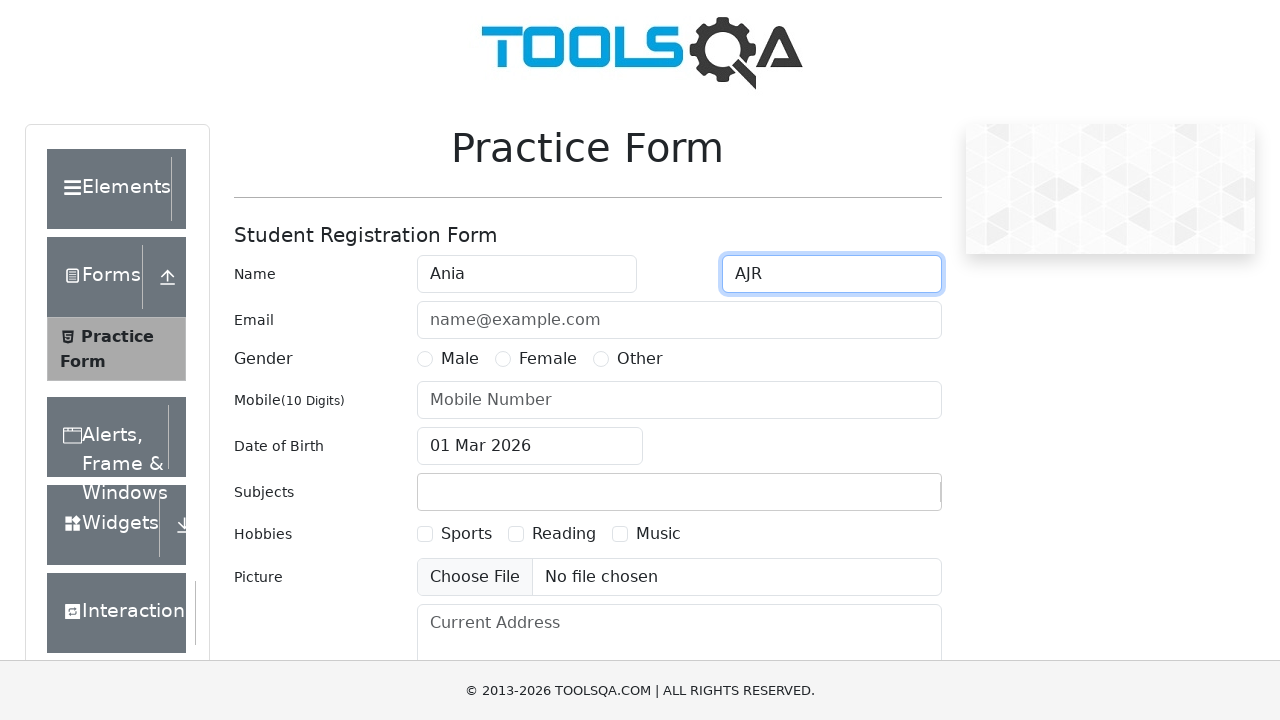

Clicked email field at (679, 320) on #userEmail
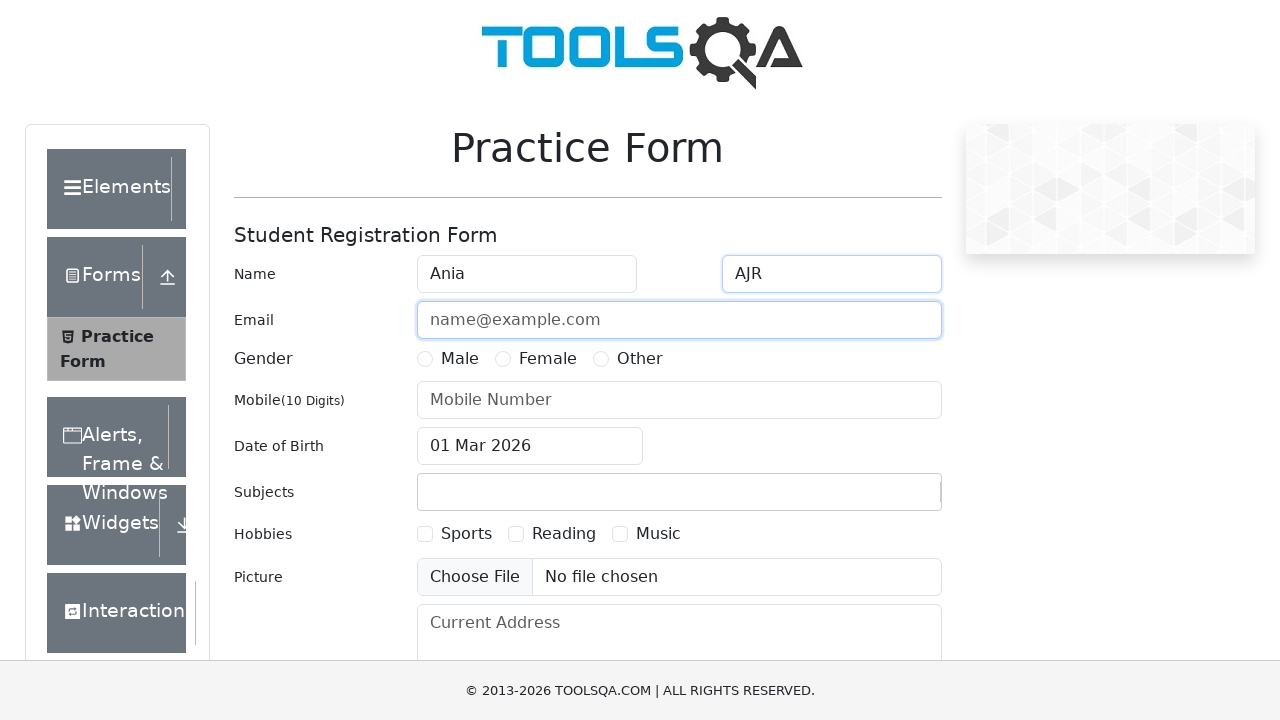

Filled email with 'ania@ajr.pl' on #userEmail
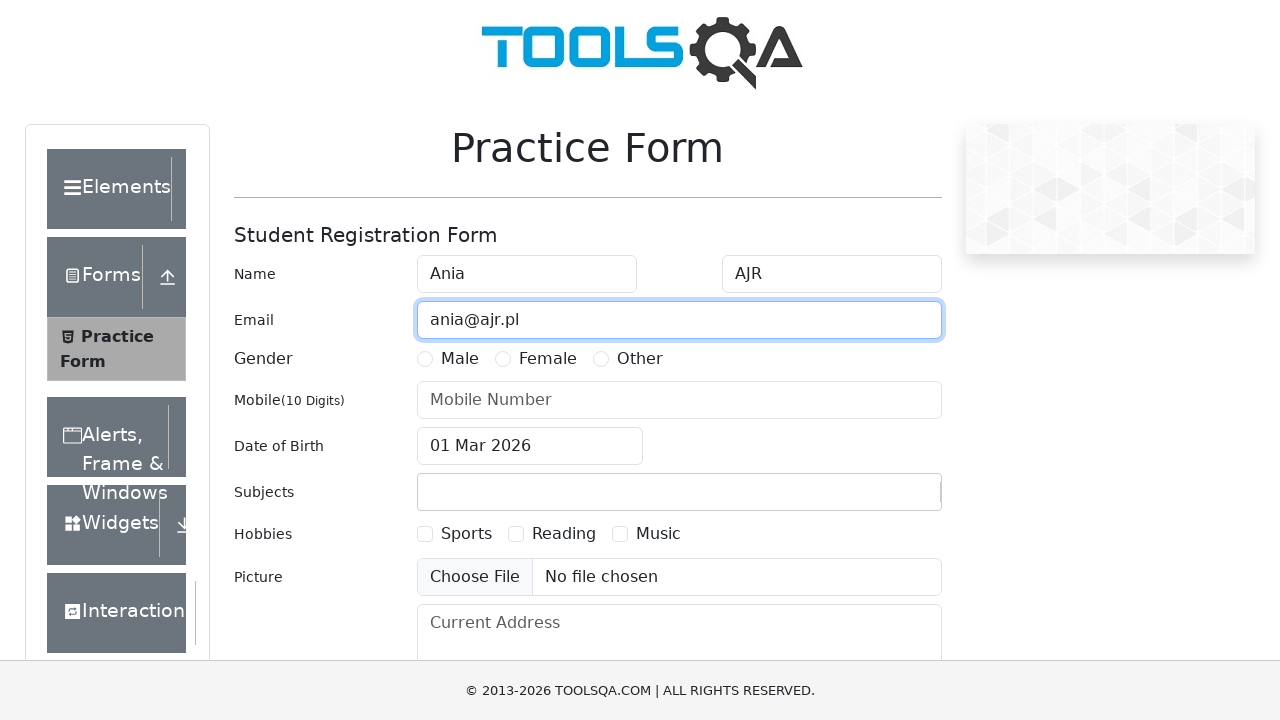

Waited for female gender radio button to become visible
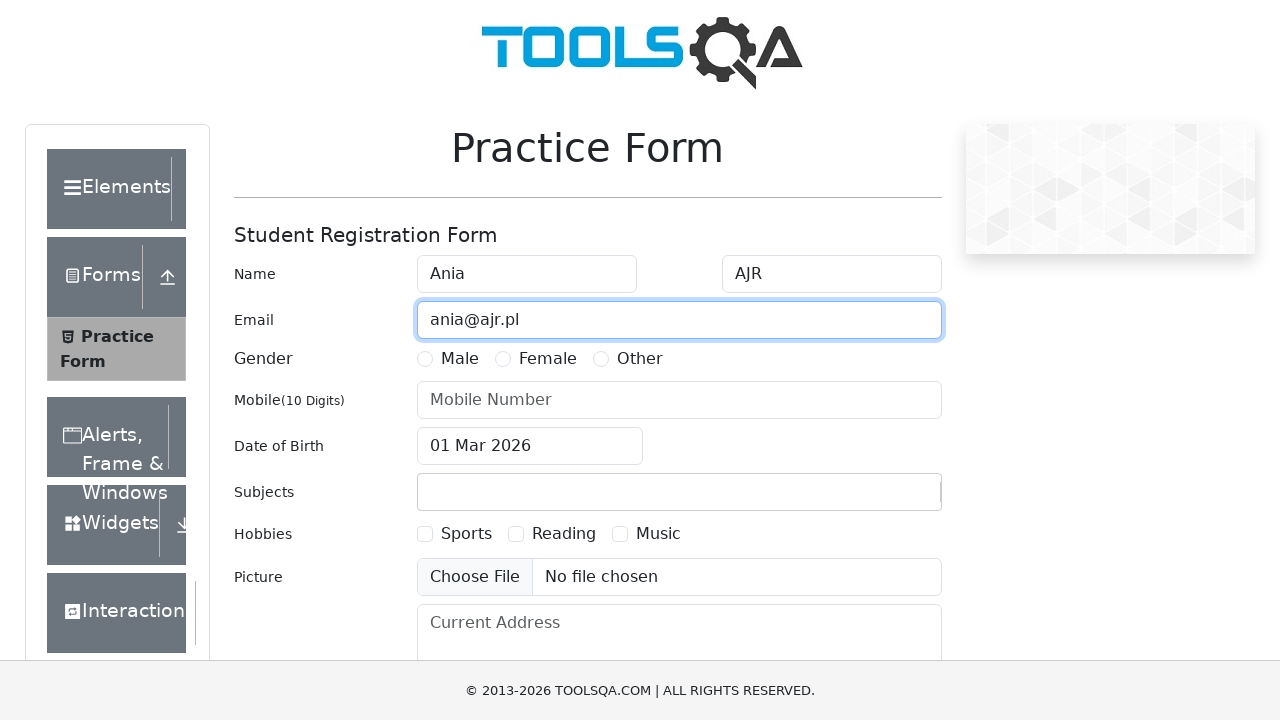

Selected Female gender option at (548, 359) on label[for="gender-radio-2"]
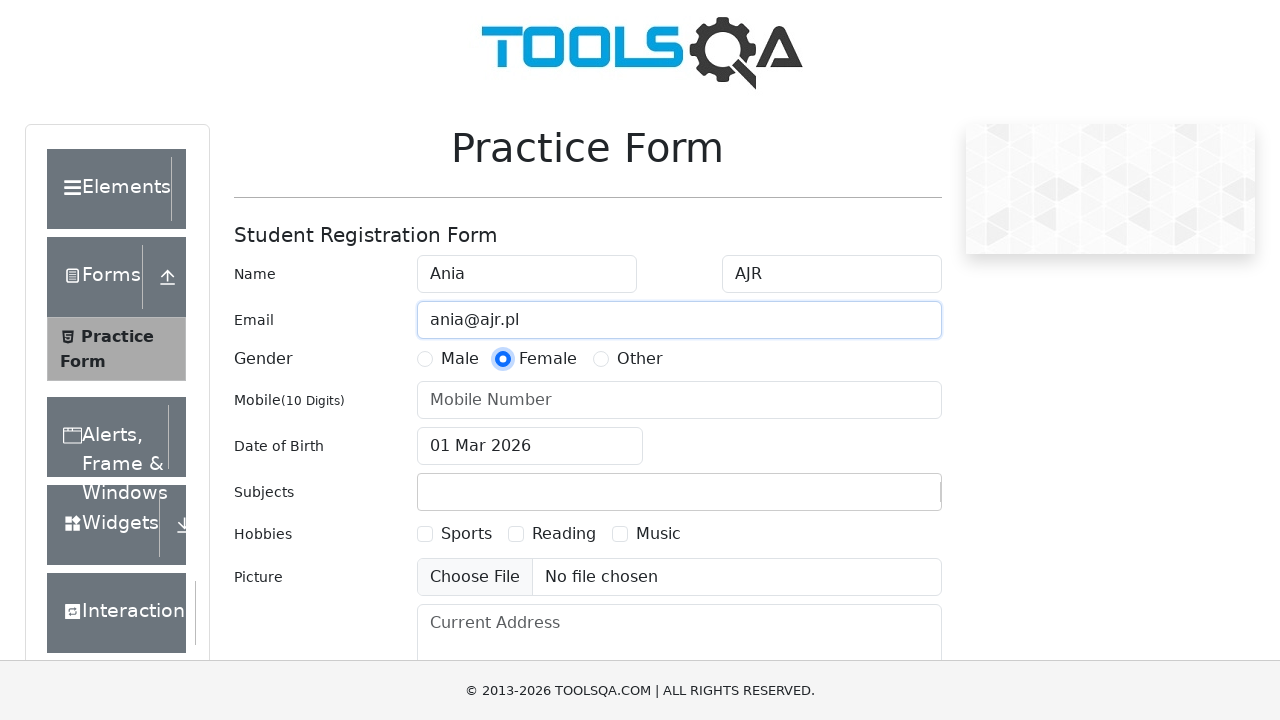

Clicked mobile number field at (679, 400) on #userNumber
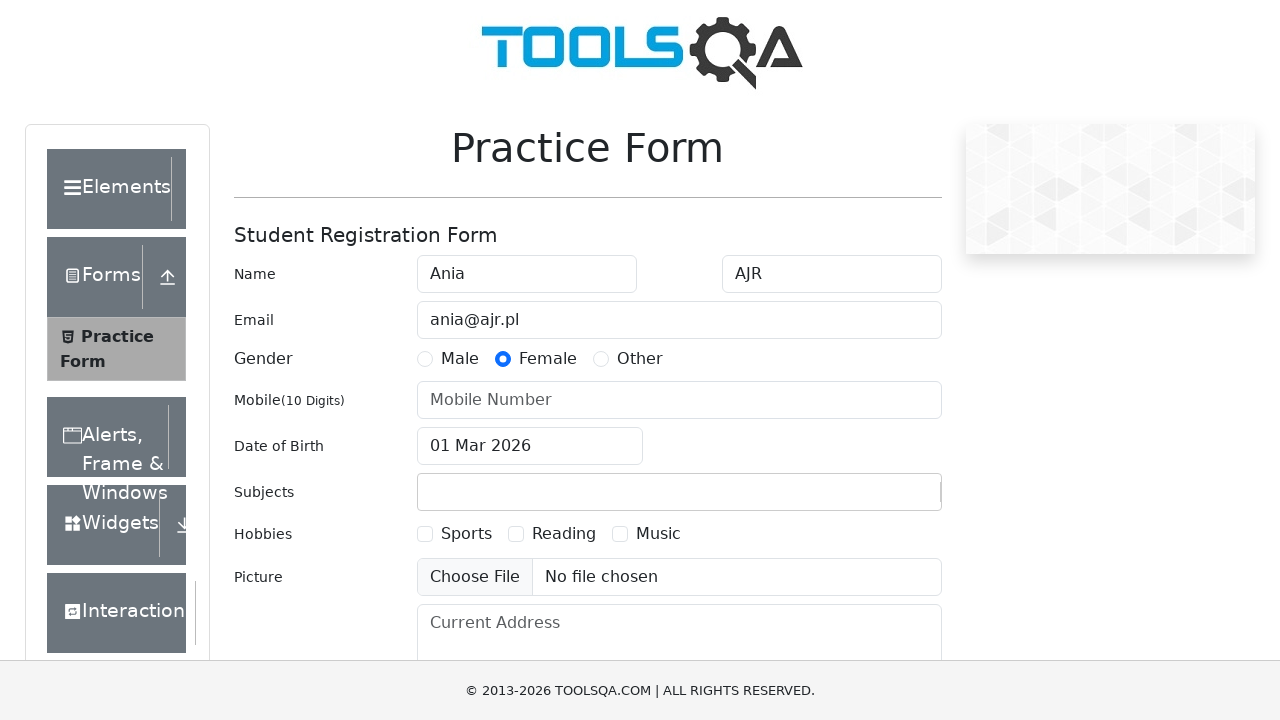

Filled mobile number with '1234512345' on #userNumber
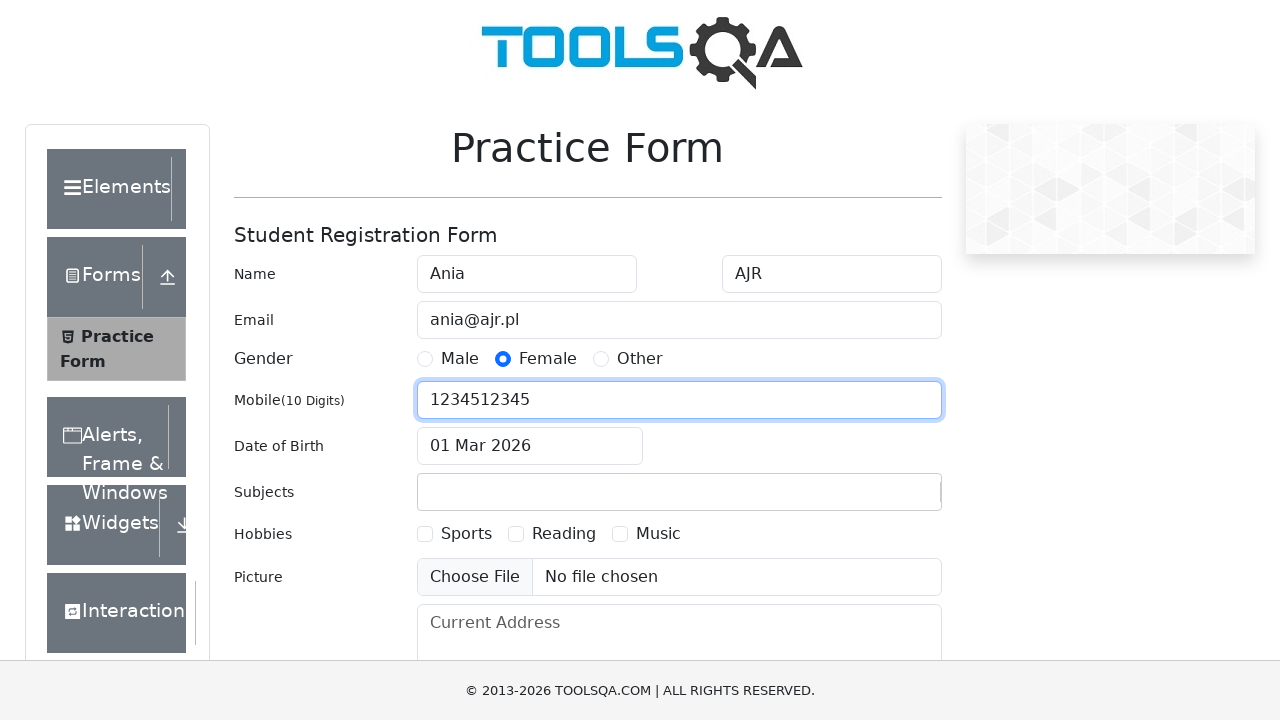

Clicked date of birth input field at (530, 446) on #dateOfBirthInput
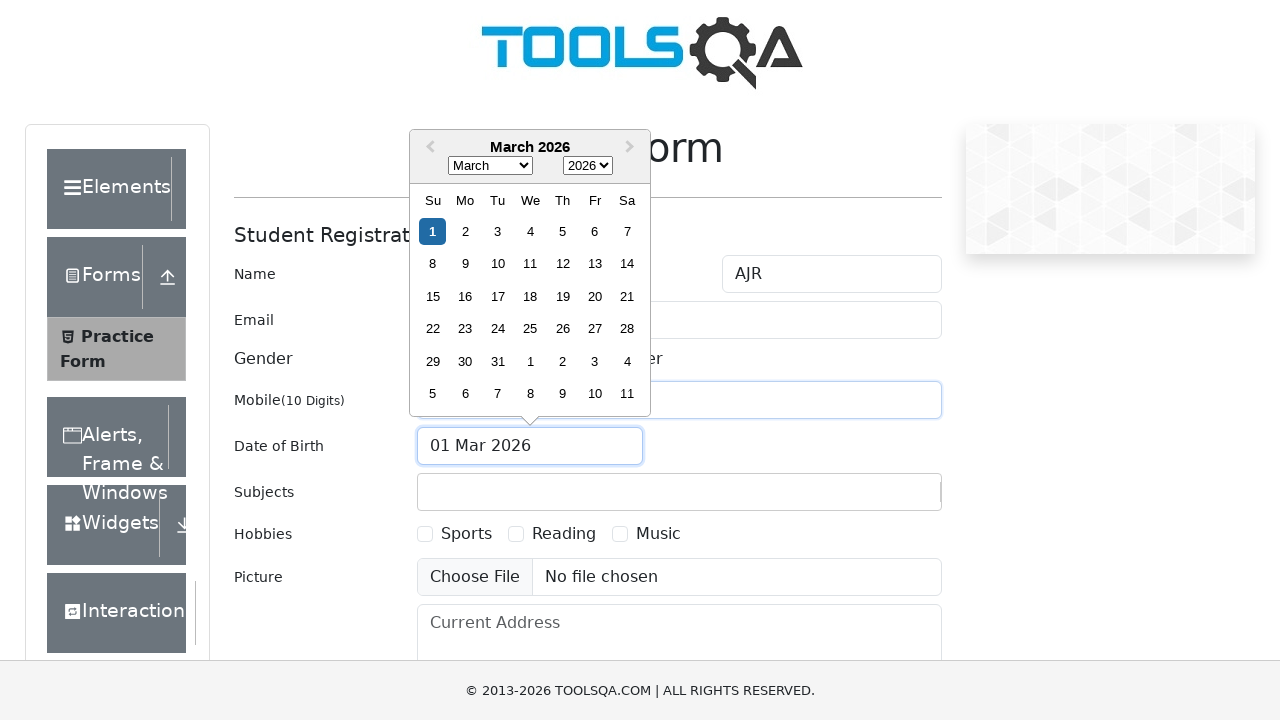

Selected year 1986 from date picker on .react-datepicker__year-select
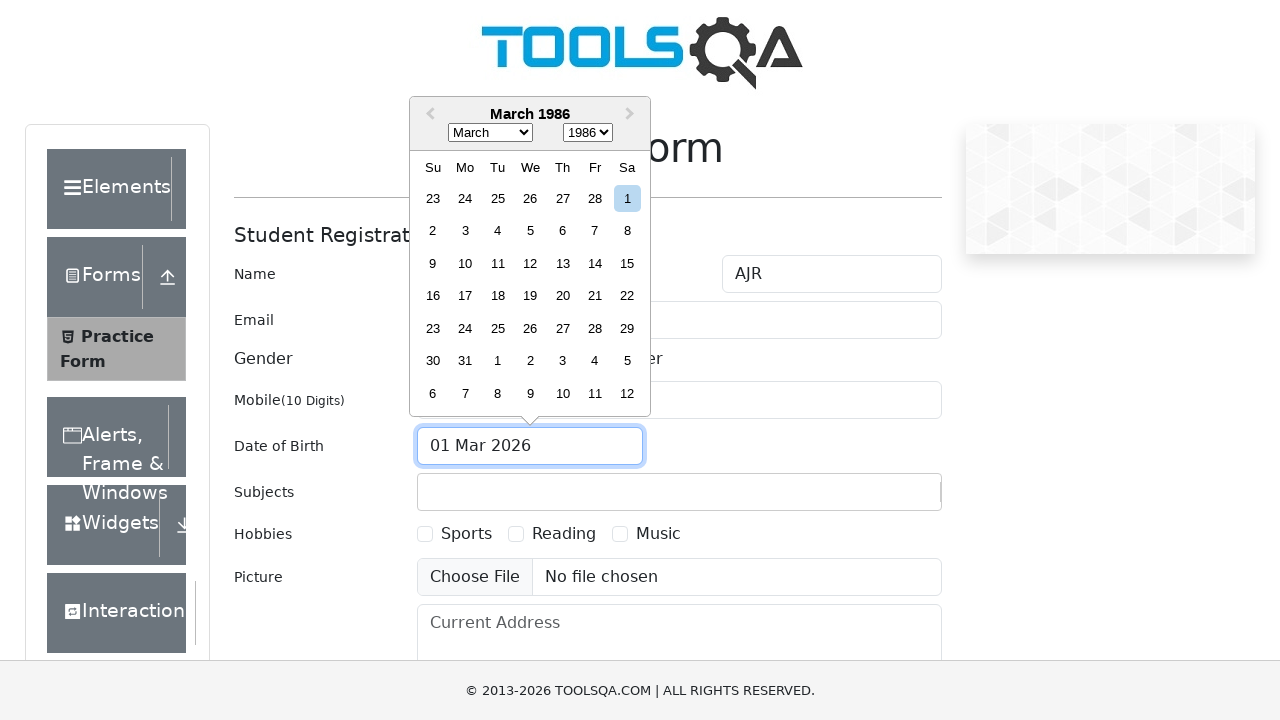

Selected month July (6) from date picker on .react-datepicker__month-select
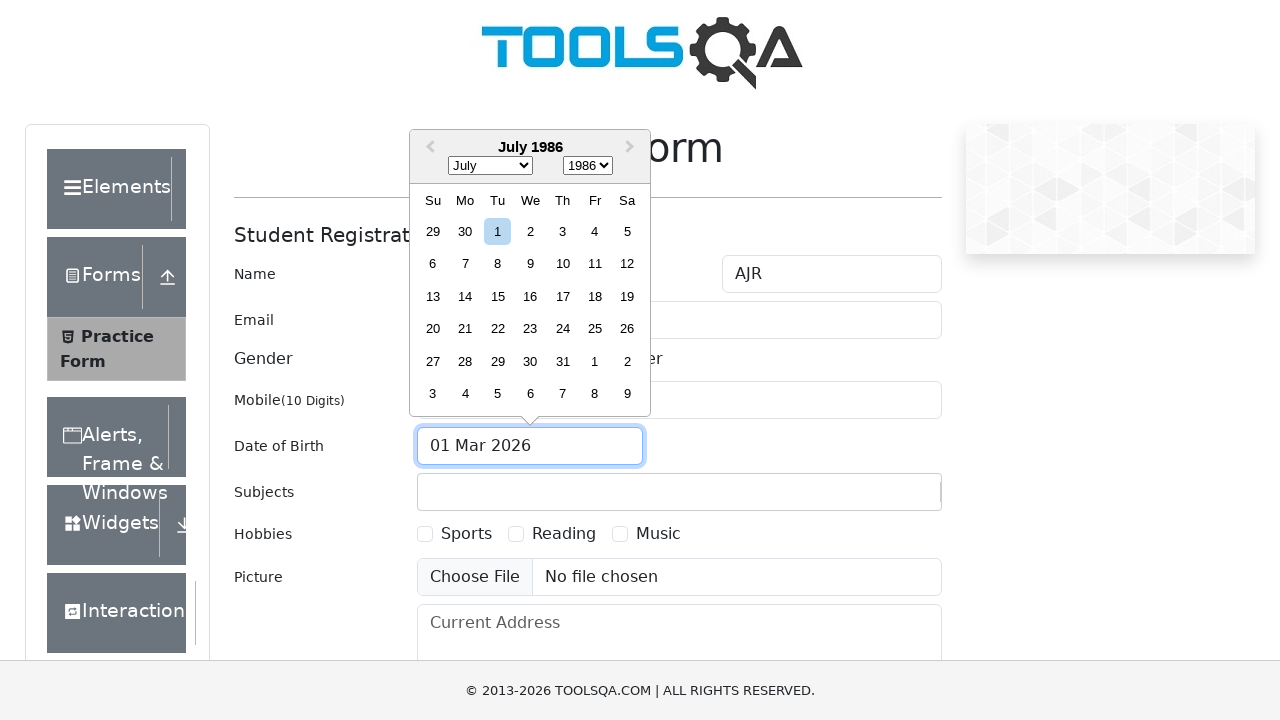

Selected day 5 from date picker, setting DOB to 05 Jul 1986 at (627, 231) on .react-datepicker__day--005
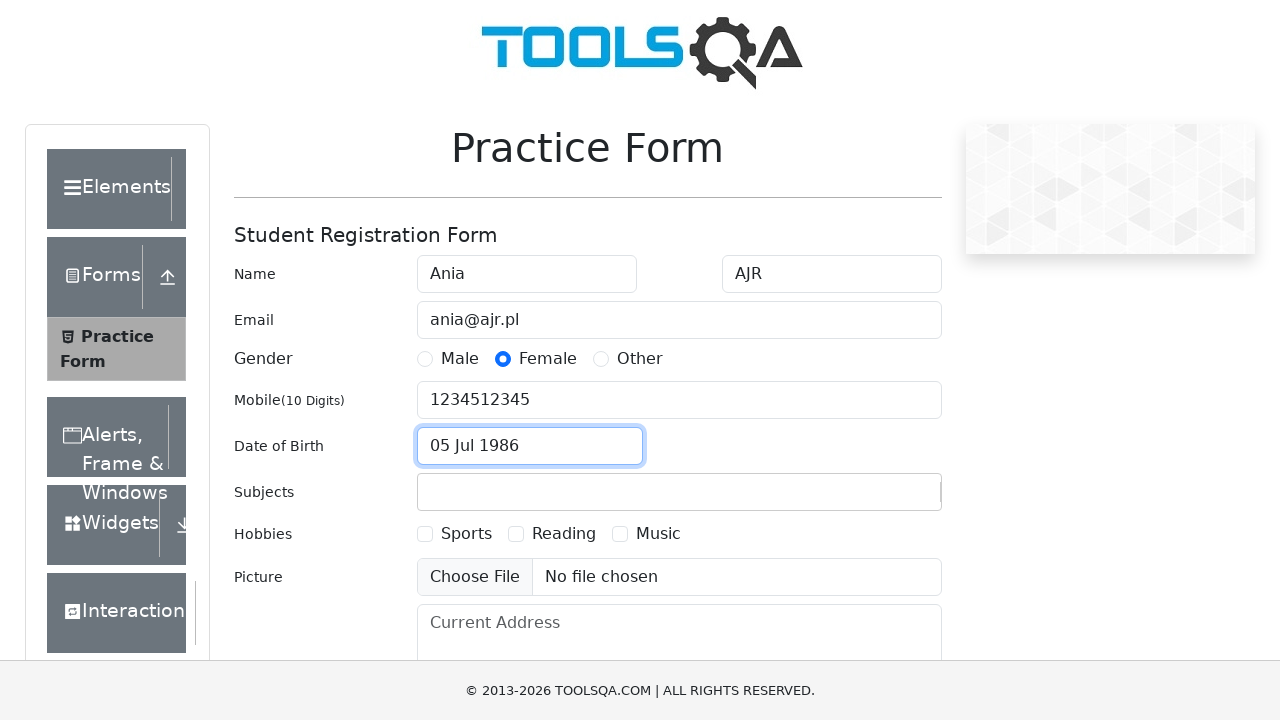

Clicked subjects input field at (430, 492) on #subjectsInput
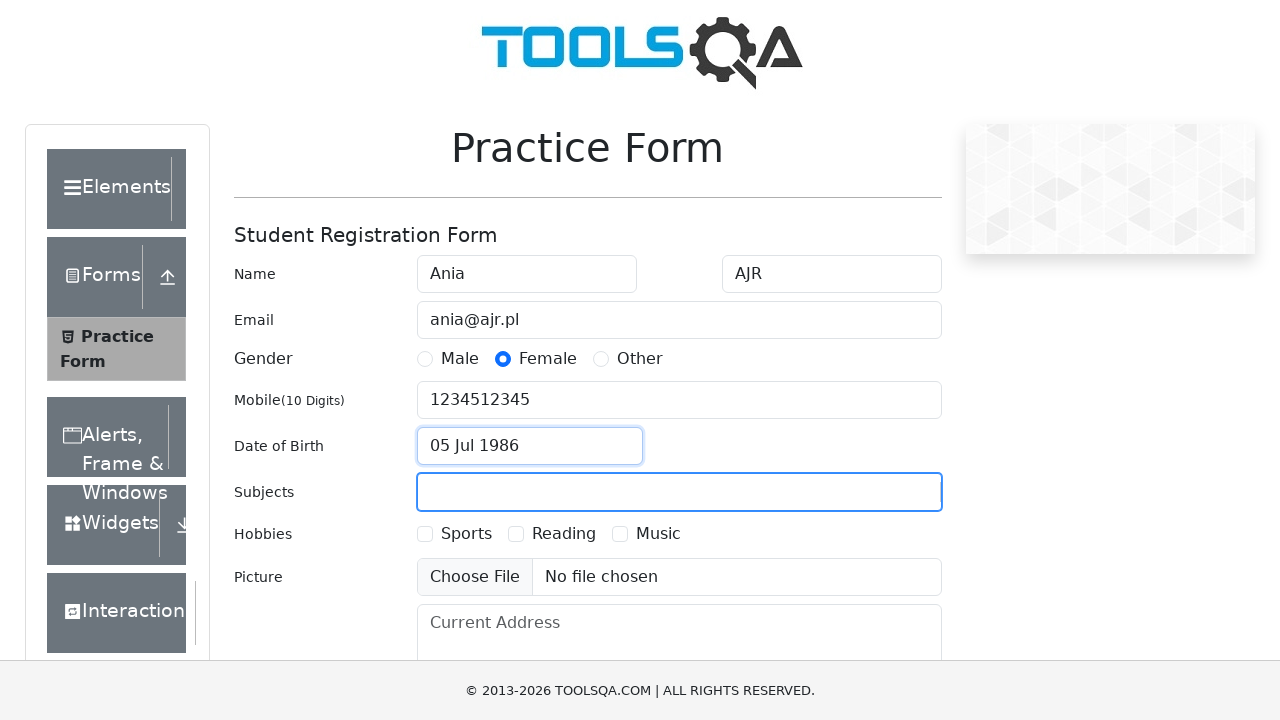

Filled subjects field with 'Maths' on #subjectsInput
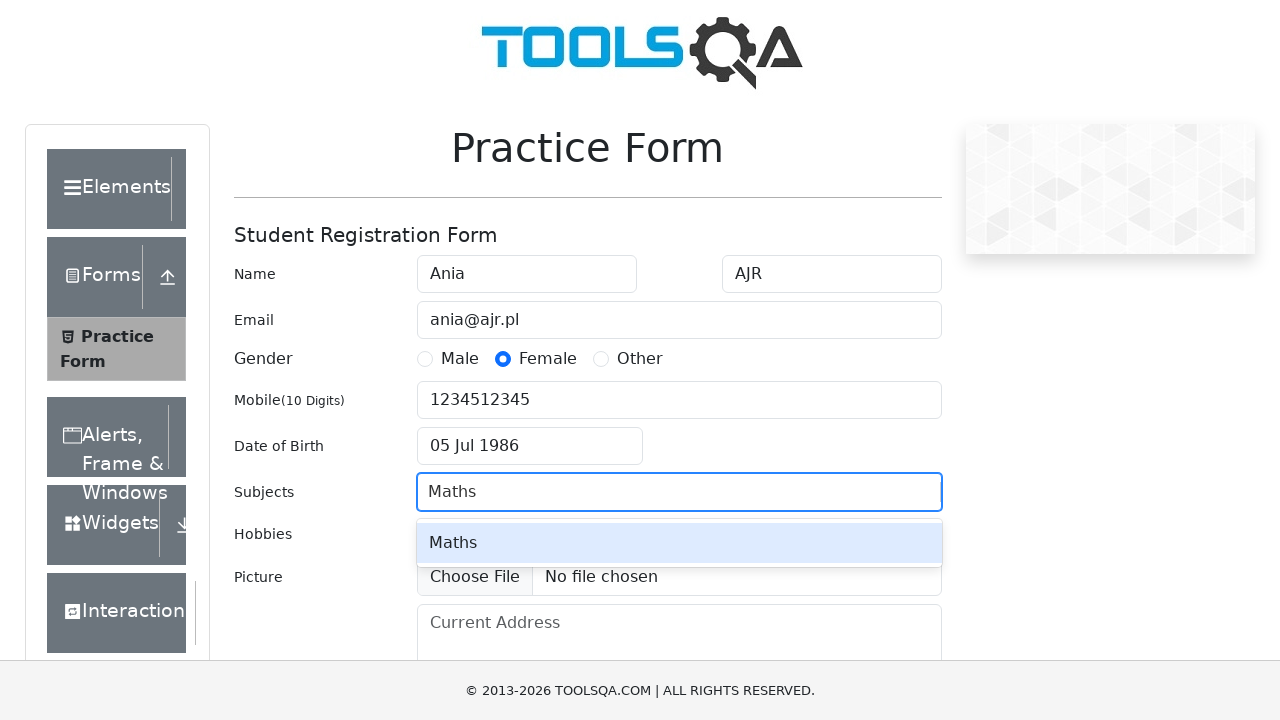

Pressed ArrowDown to navigate subject suggestions
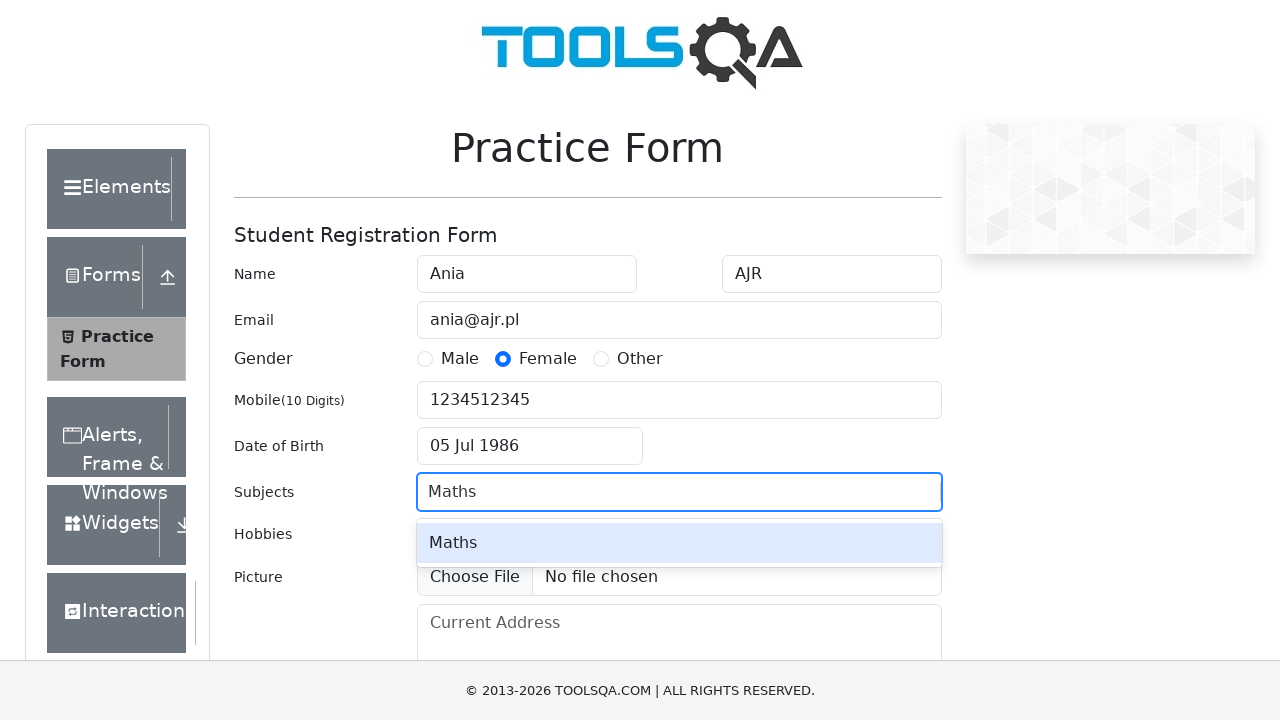

Waited for subject autocomplete option to become visible
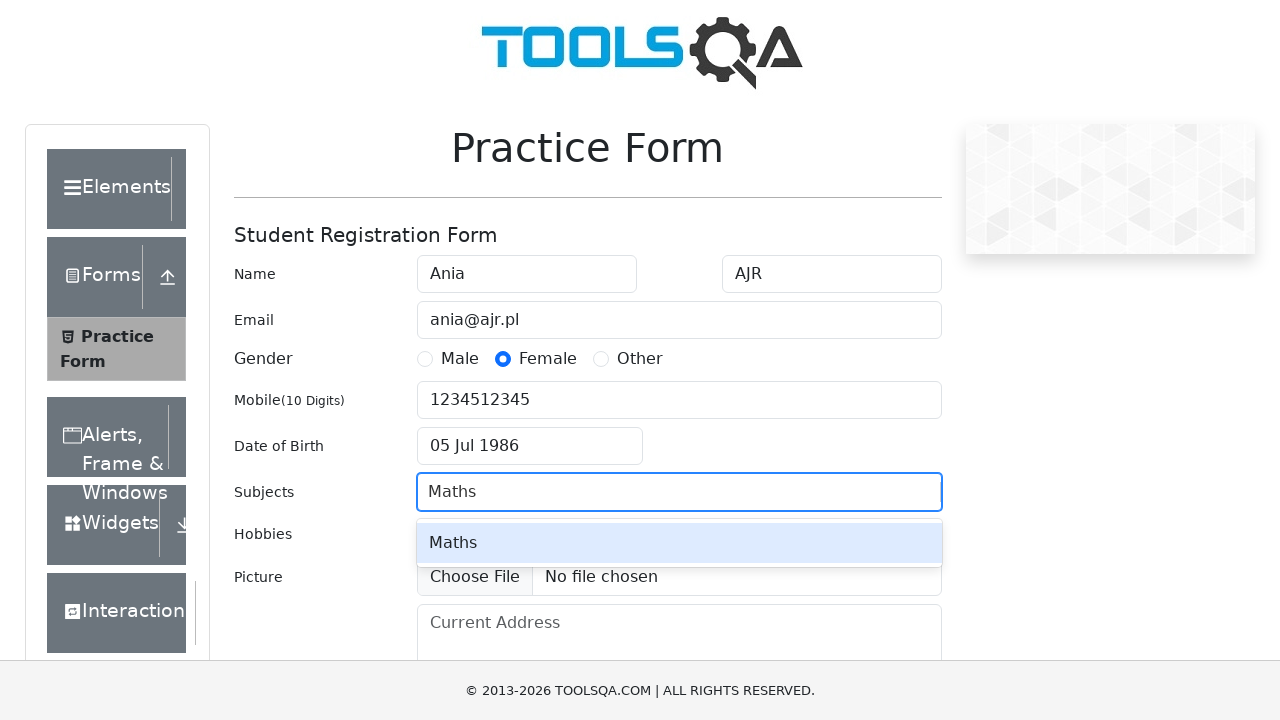

Pressed Enter to select Maths subject
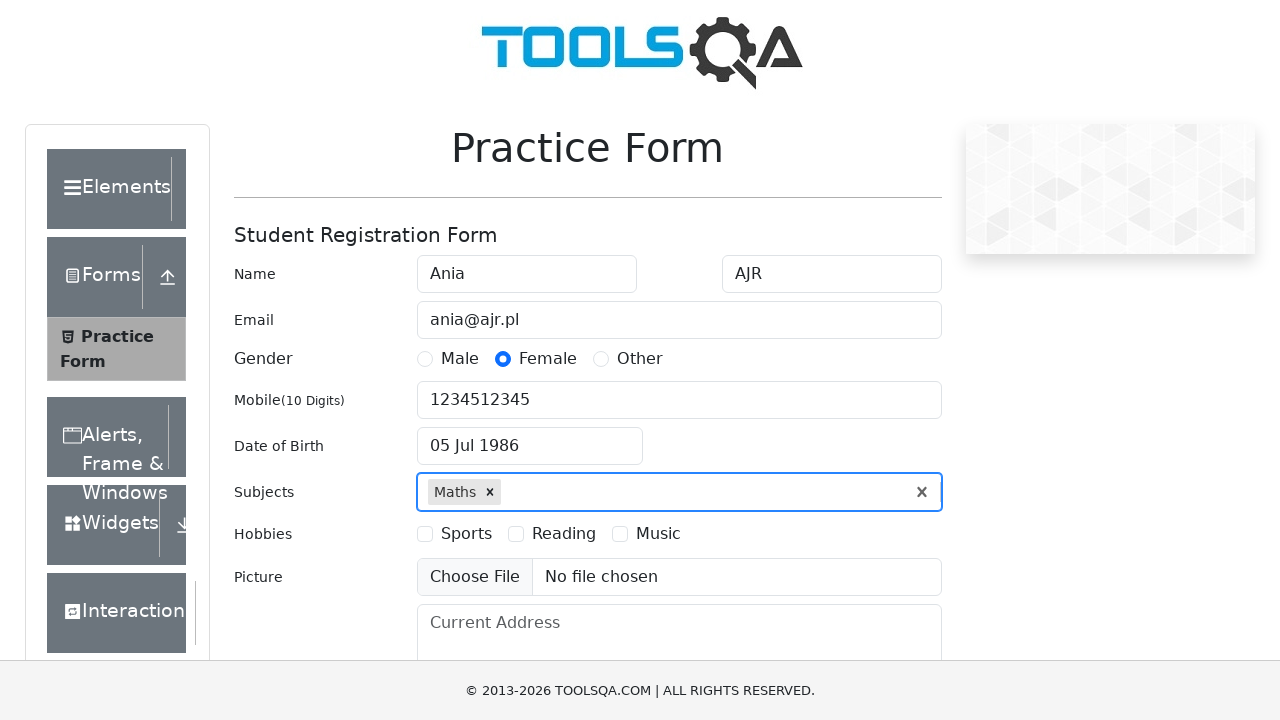

Clicked subjects input field again at (507, 492) on #subjectsInput
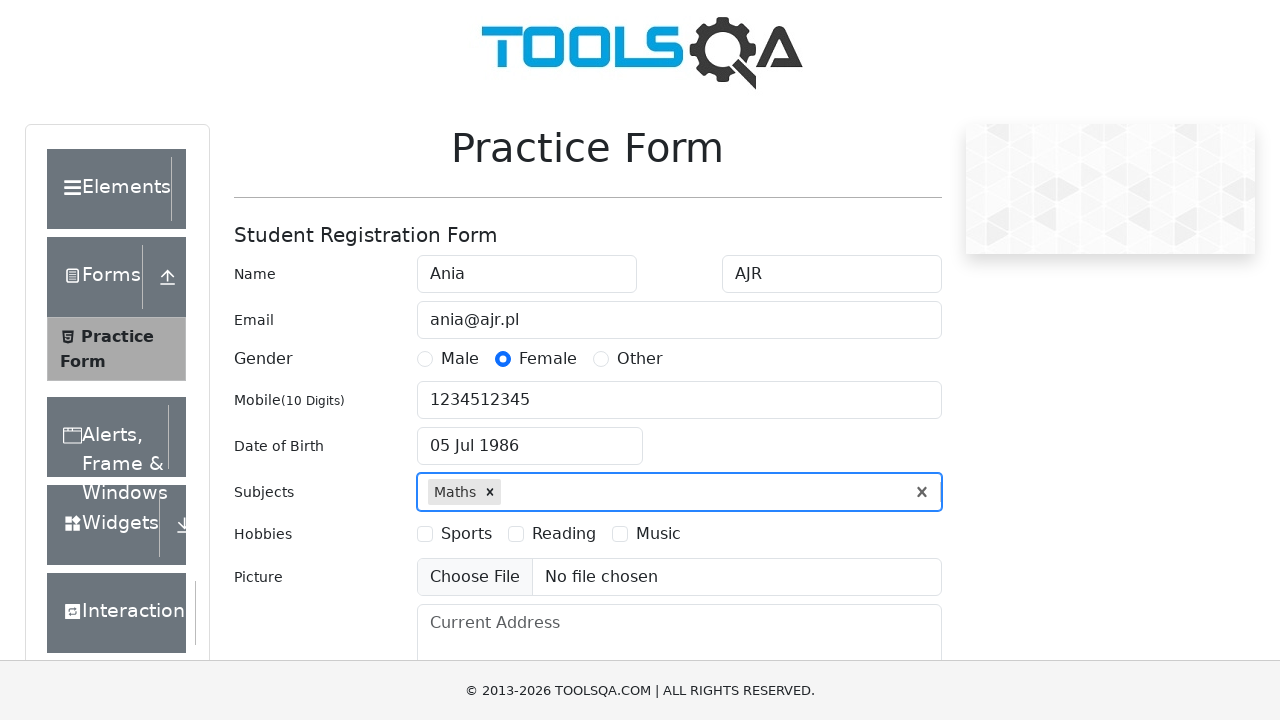

Filled subjects field with 'English' on #subjectsInput
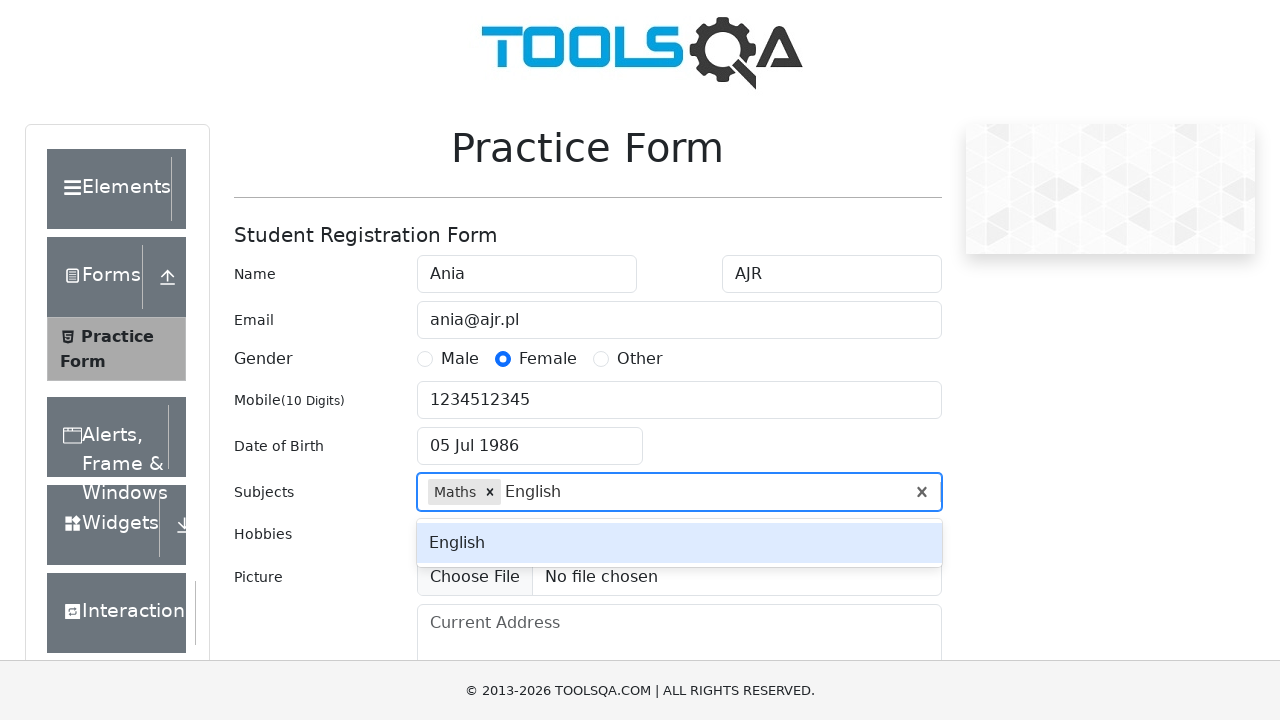

Pressed ArrowDown to navigate subject suggestions
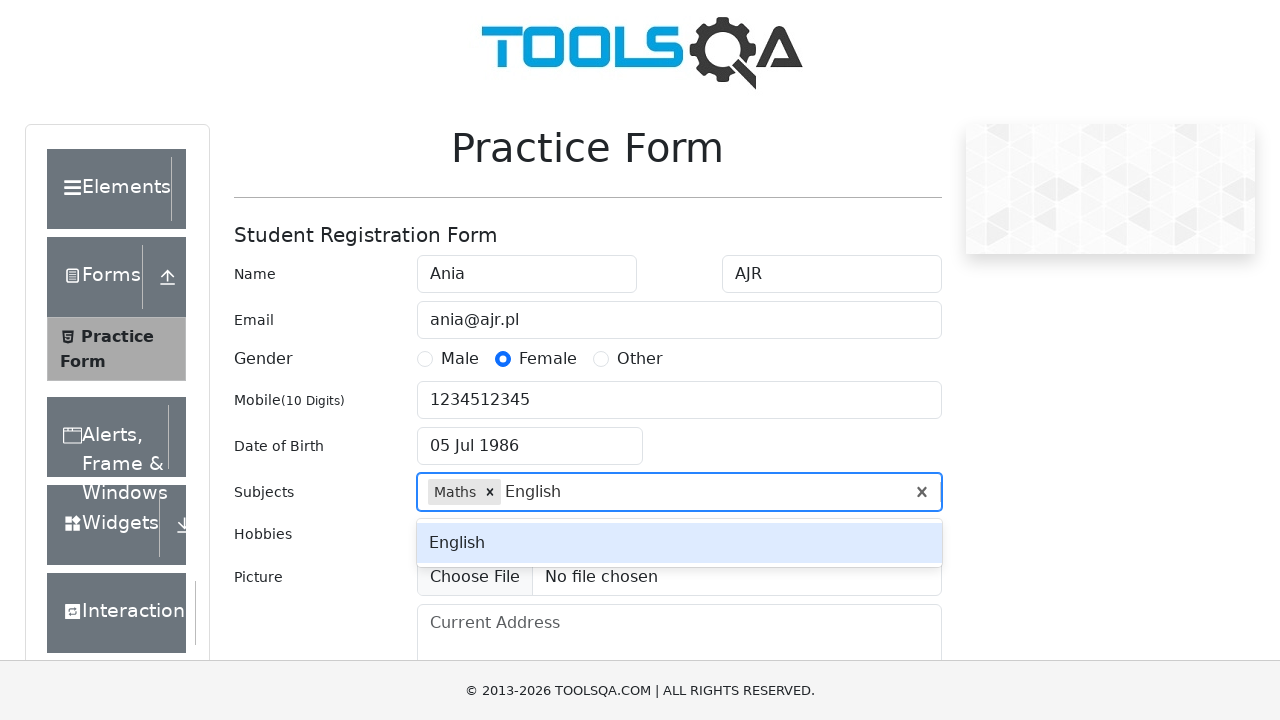

Waited for subject autocomplete option to become visible
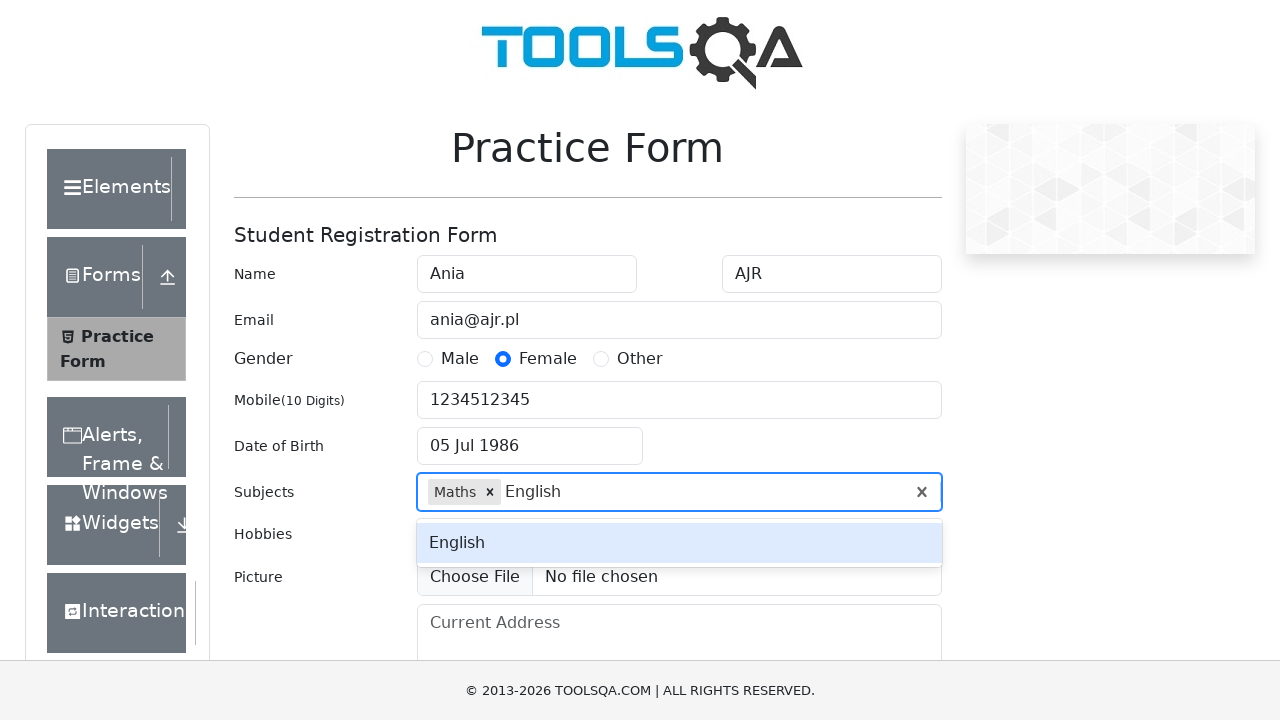

Pressed Enter to select English subject
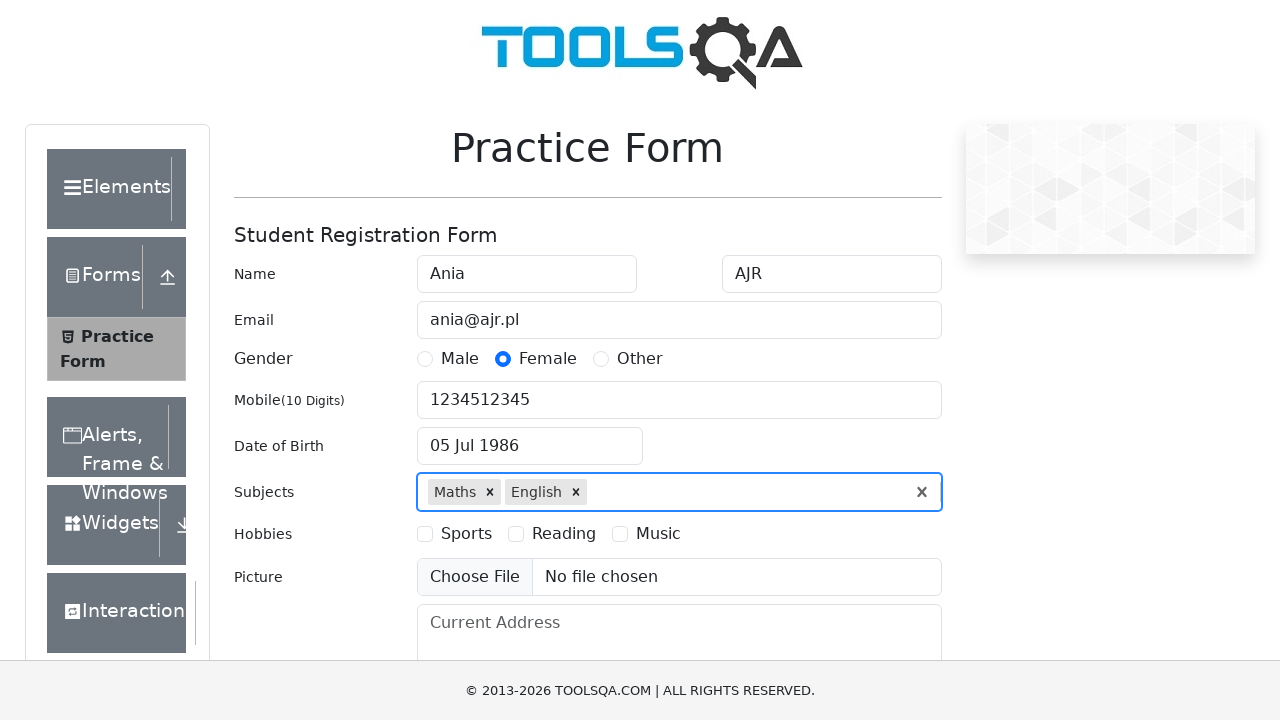

Selected Reading hobby checkbox at (564, 534) on internal:text="Reading"i
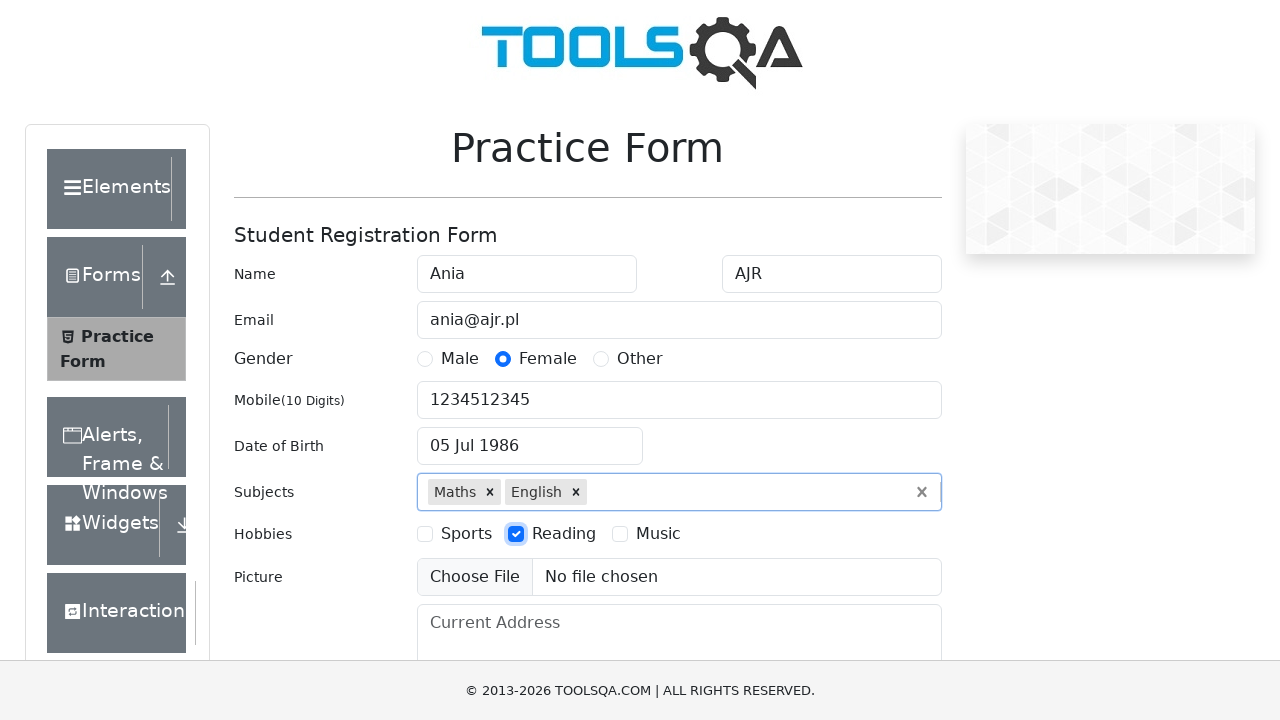

Selected Music hobby checkbox at (658, 534) on internal:text="Music"i
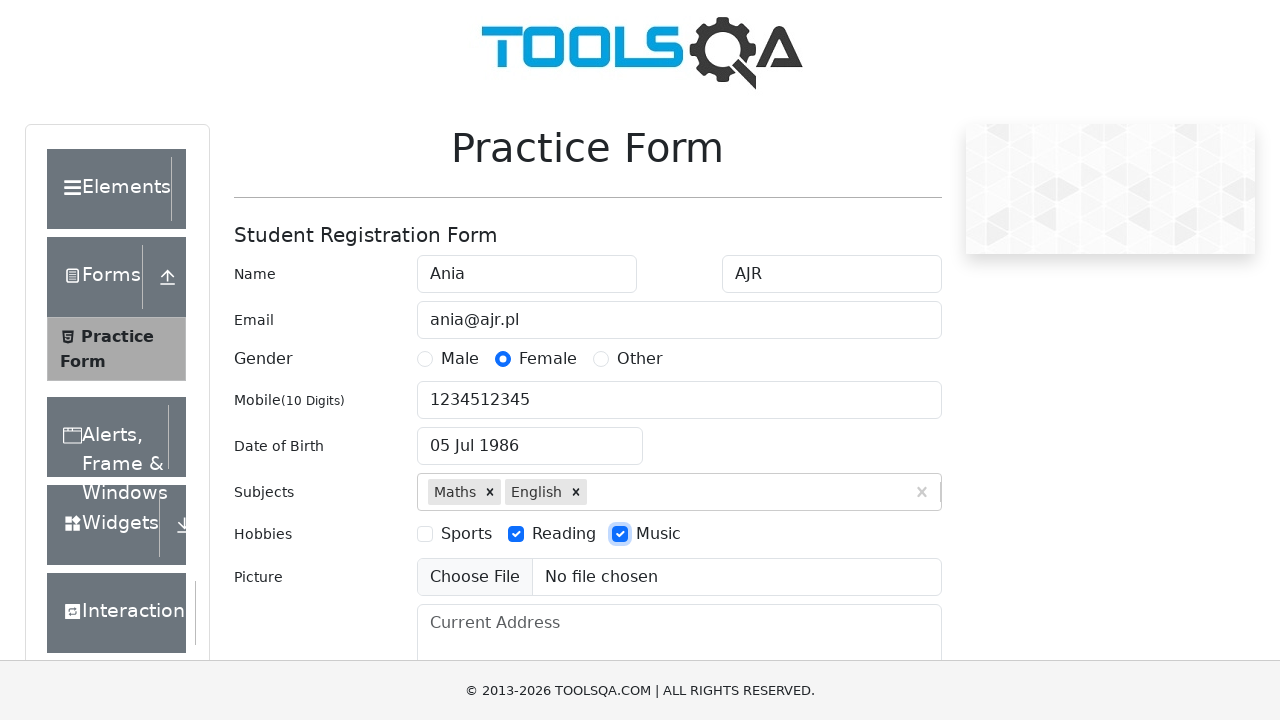

Clicked current address field at (679, 654) on #currentAddress
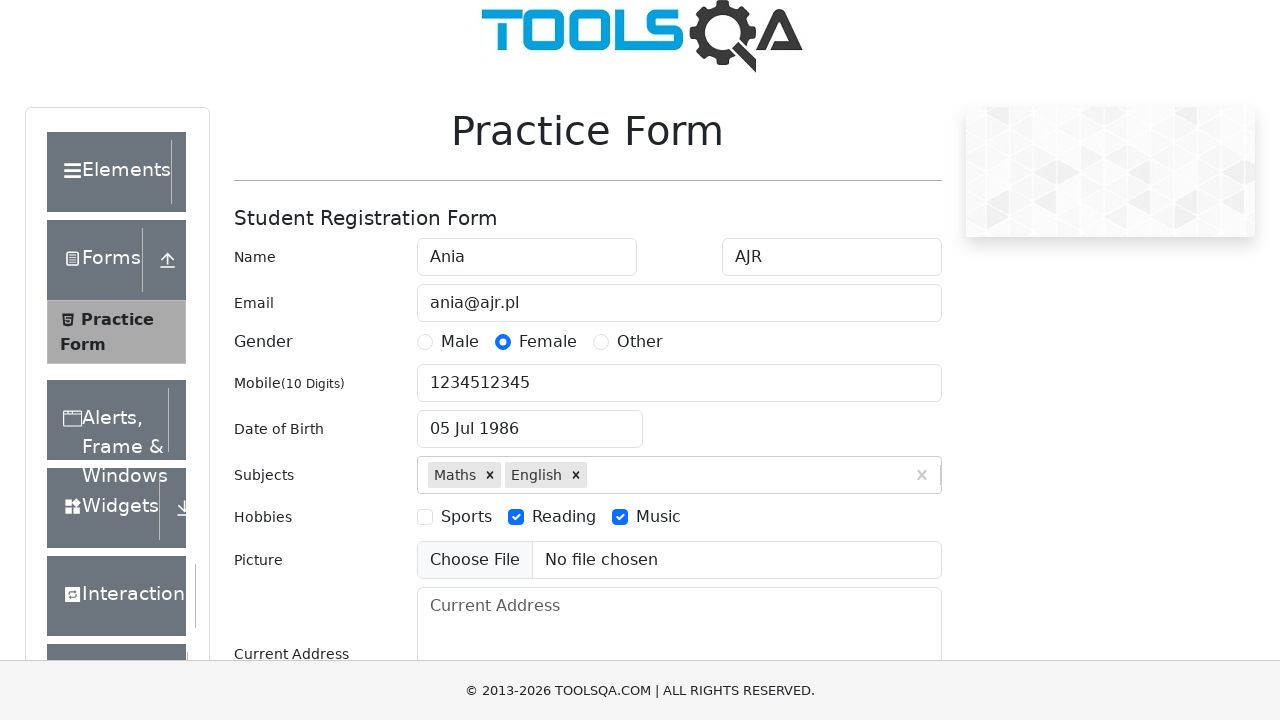

Filled current address with 'Białystok, ul. Piękna 1 m 7' on #currentAddress
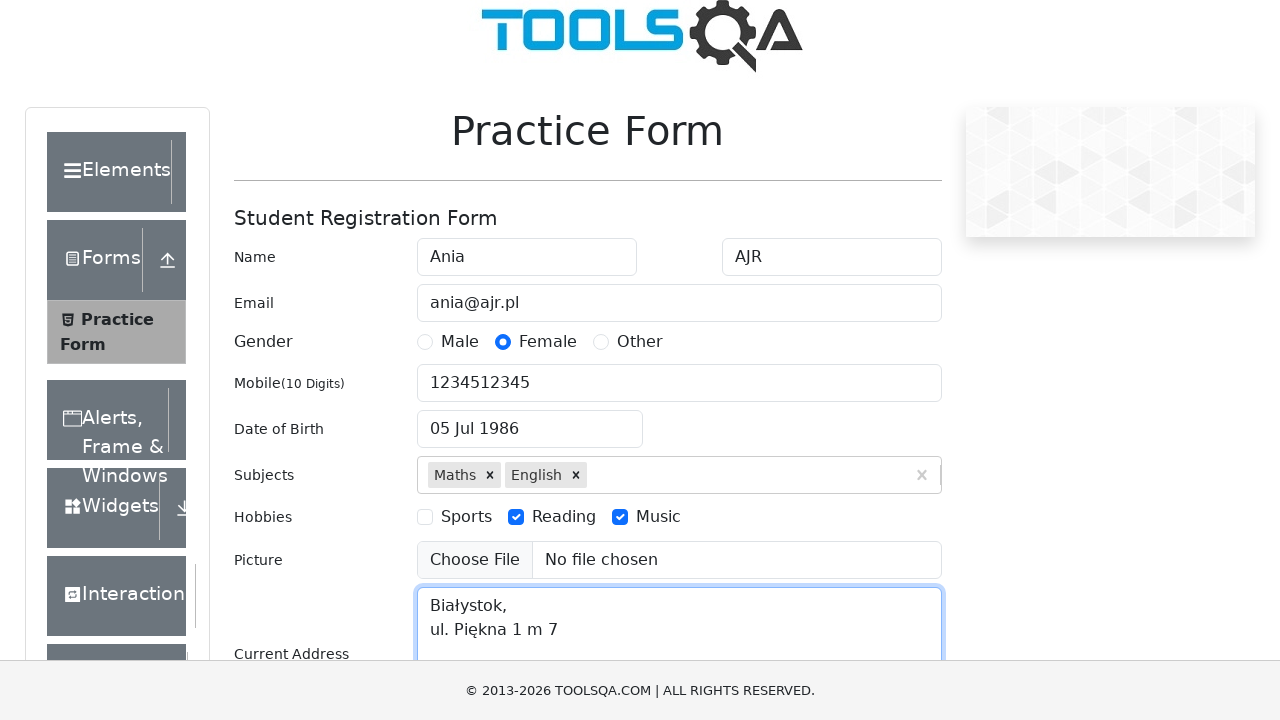

Clicked state selection dropdown at (527, 437) on #state
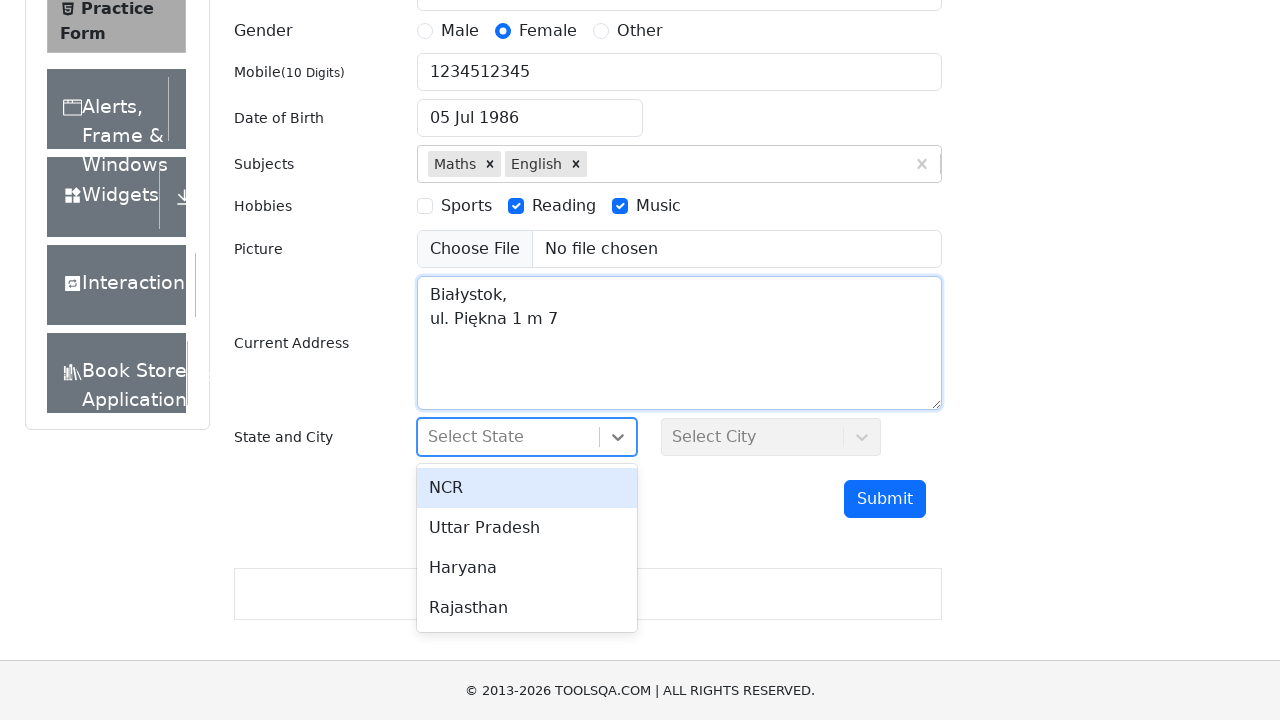

Selected Haryana as state at (527, 568) on internal:text="Haryana"s
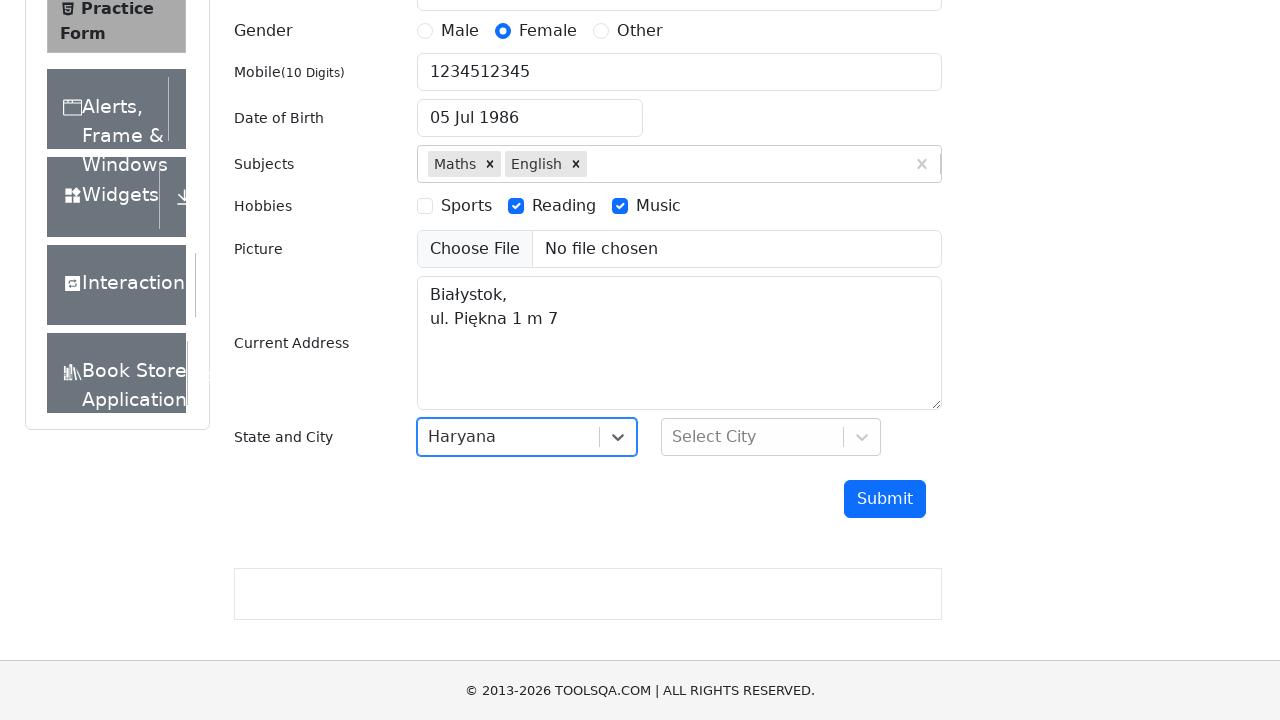

Clicked city selection dropdown at (771, 437) on #city
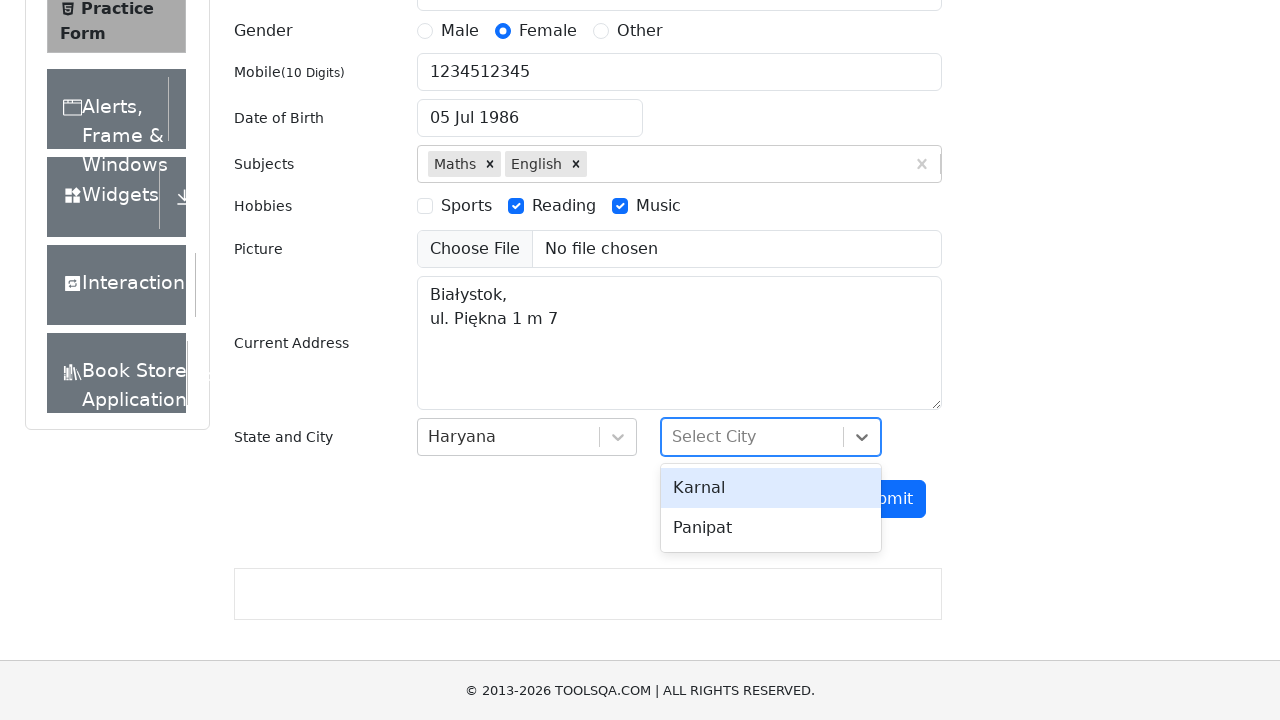

Selected Panipat as city at (771, 528) on internal:text="Panipat"s
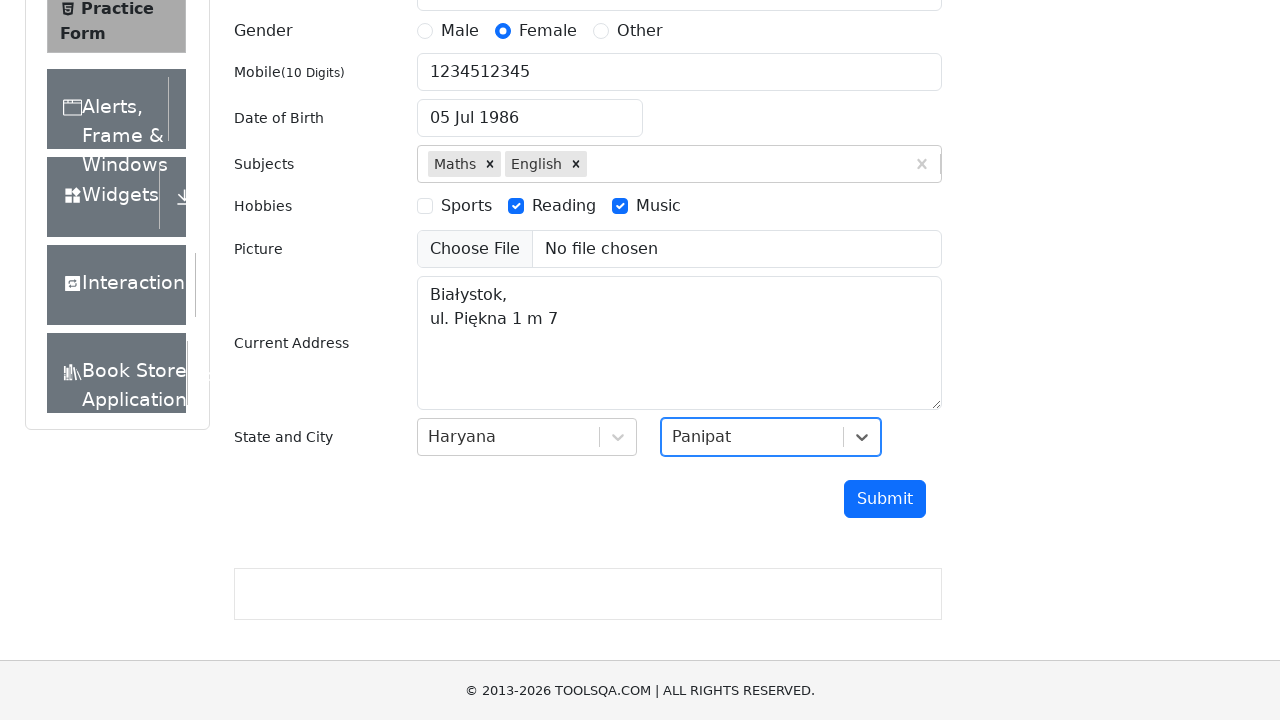

Clicked Submit button to submit the form at (885, 499) on internal:role=button[name="Submit"i]
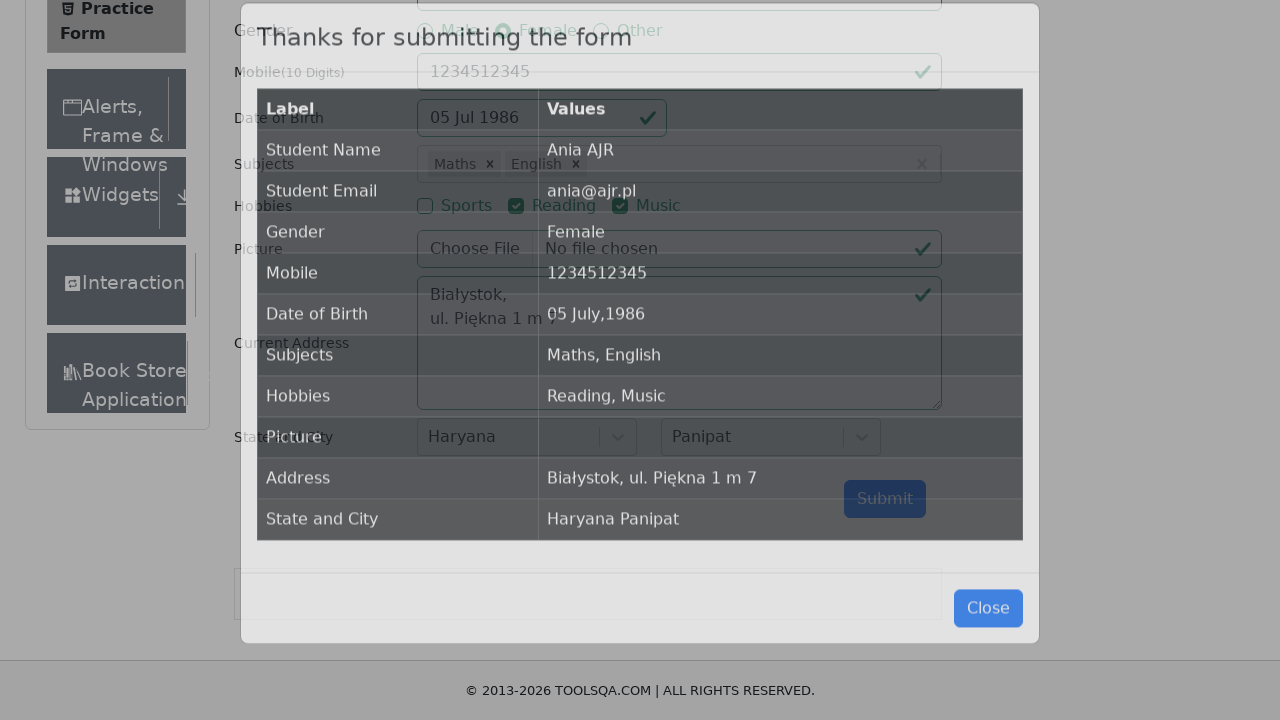

Verified confirmation modal appeared with title element visible
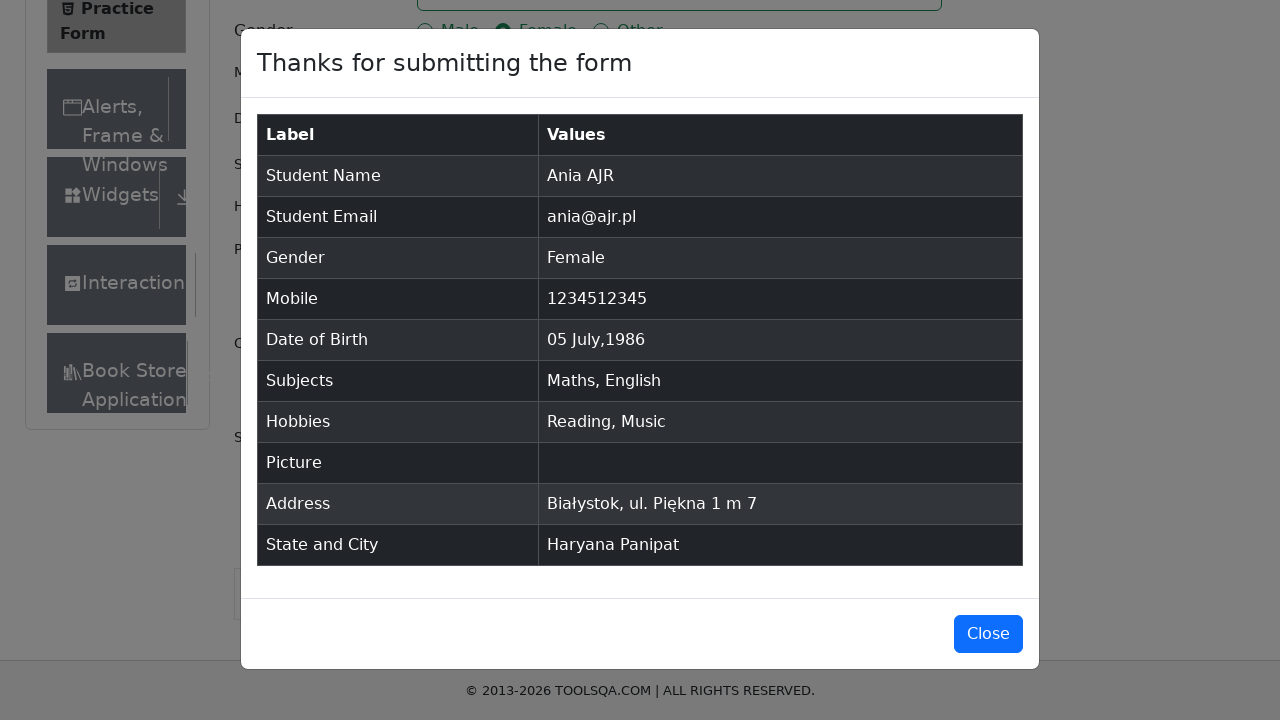

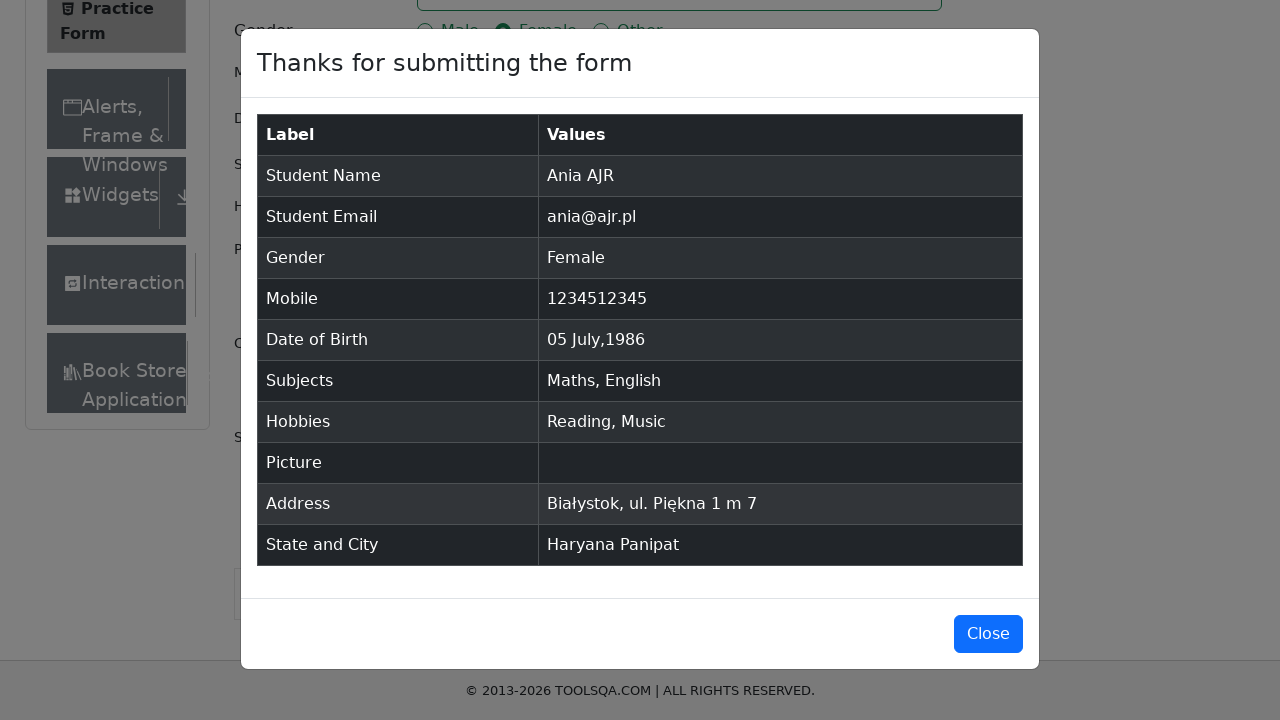